Navigates to the Biokart website and verifies that the page title matches the expected value

Starting URL: https://www.biokart.com

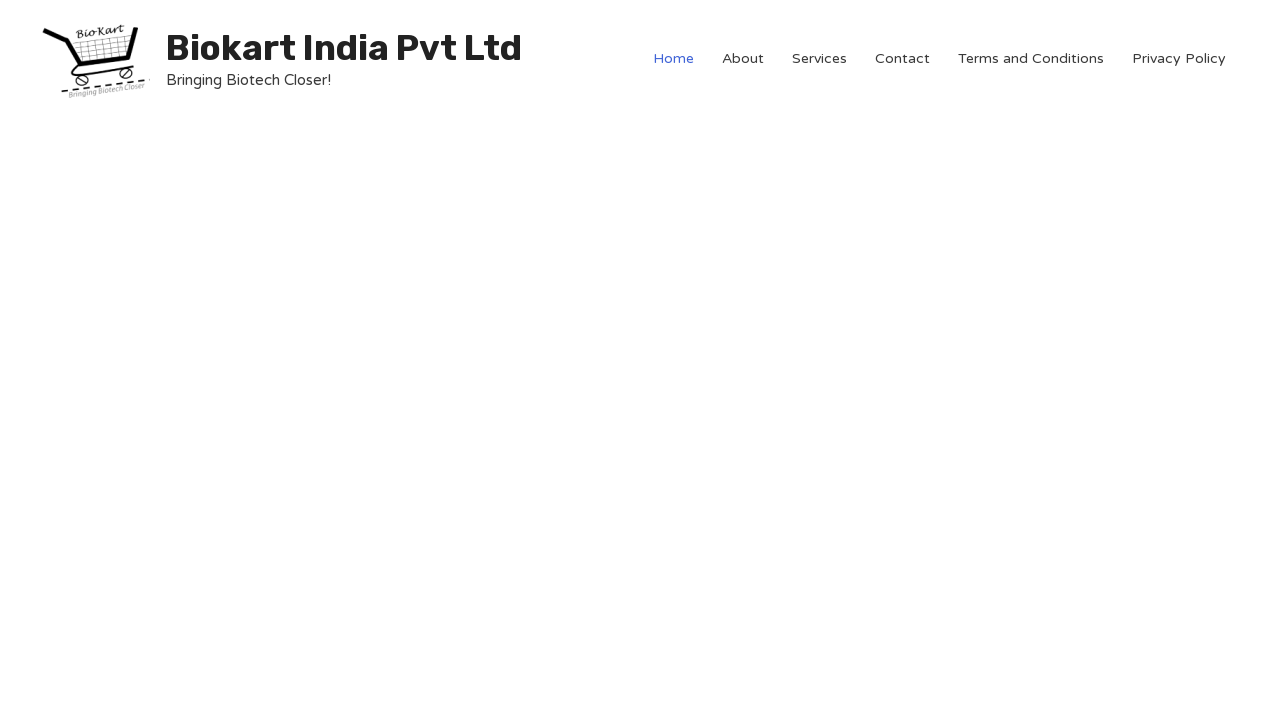

Navigated to https://www.biokart.com
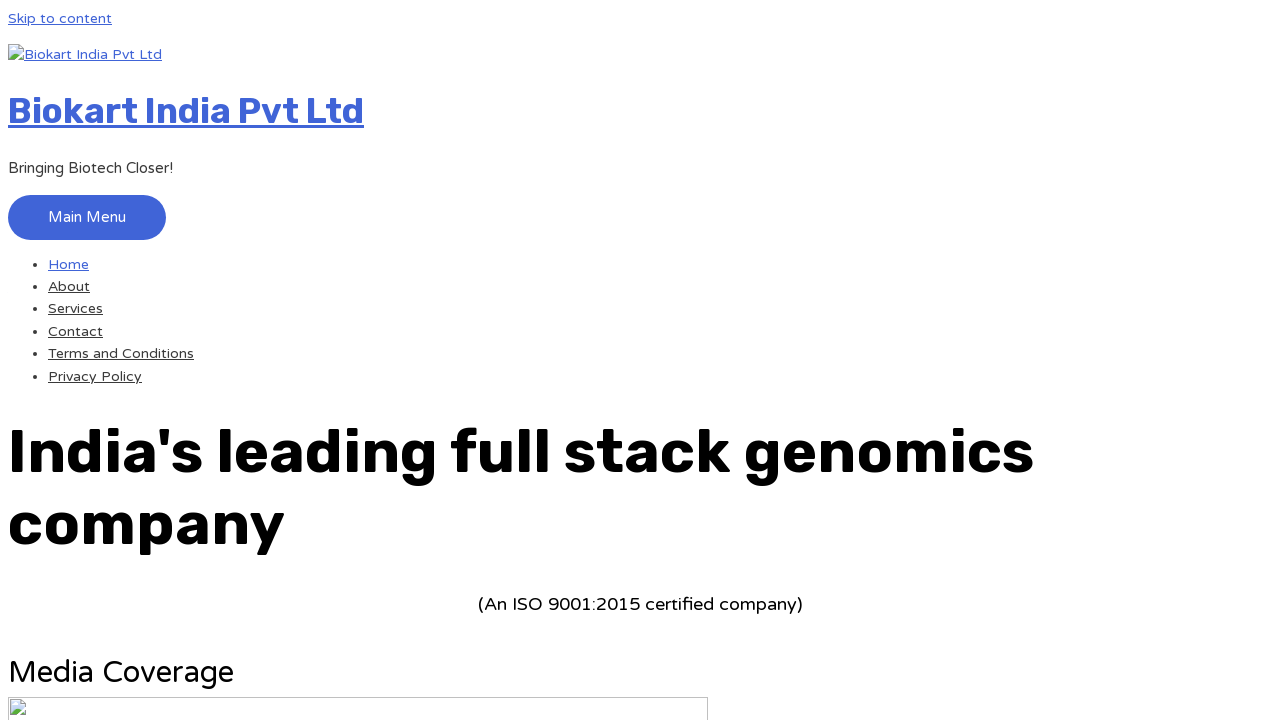

Page loaded and DOM content ready
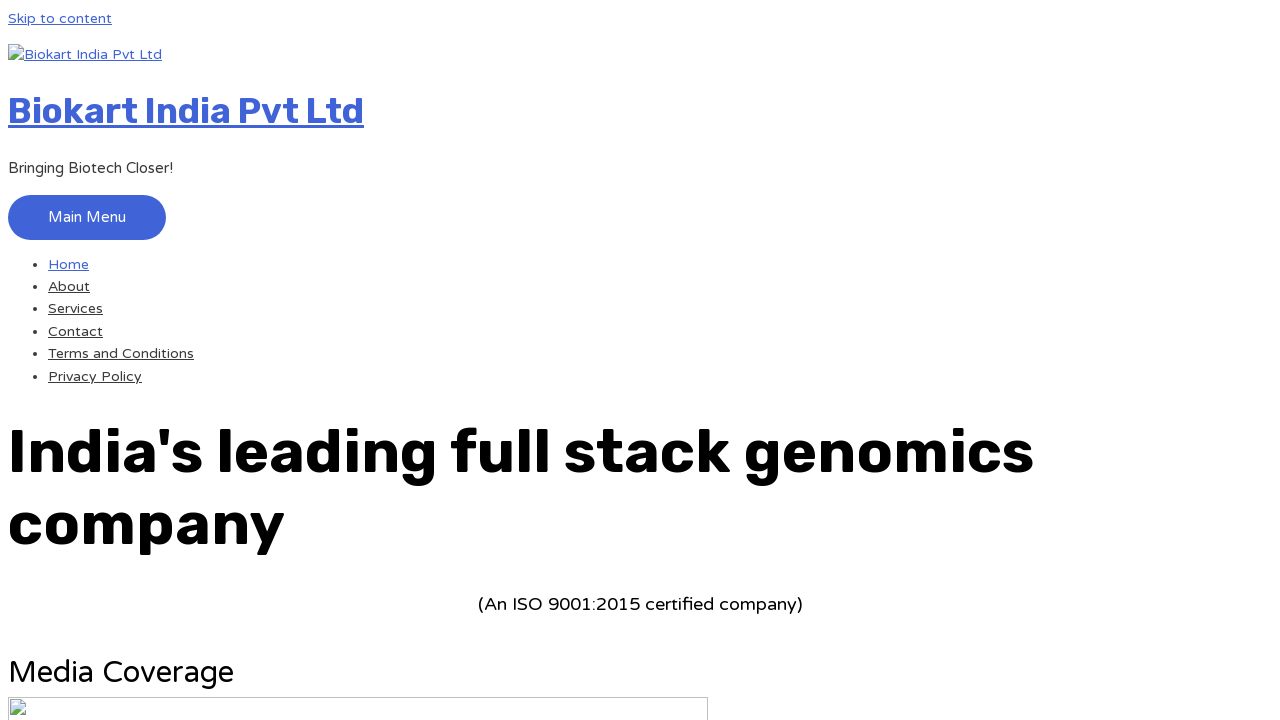

Retrieved page title: 'Biokart India Pvt Ltd – Bringing Biotech Closer!'
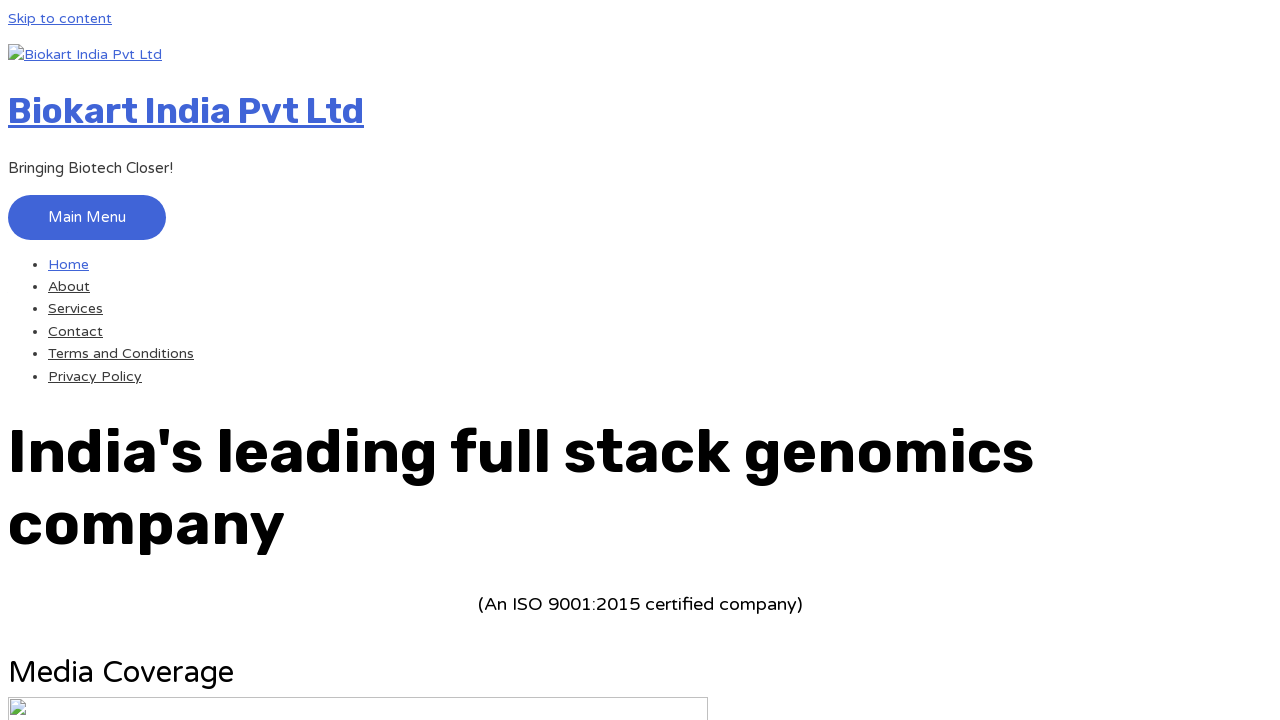

Test case passed - page title contains 'Biokart'
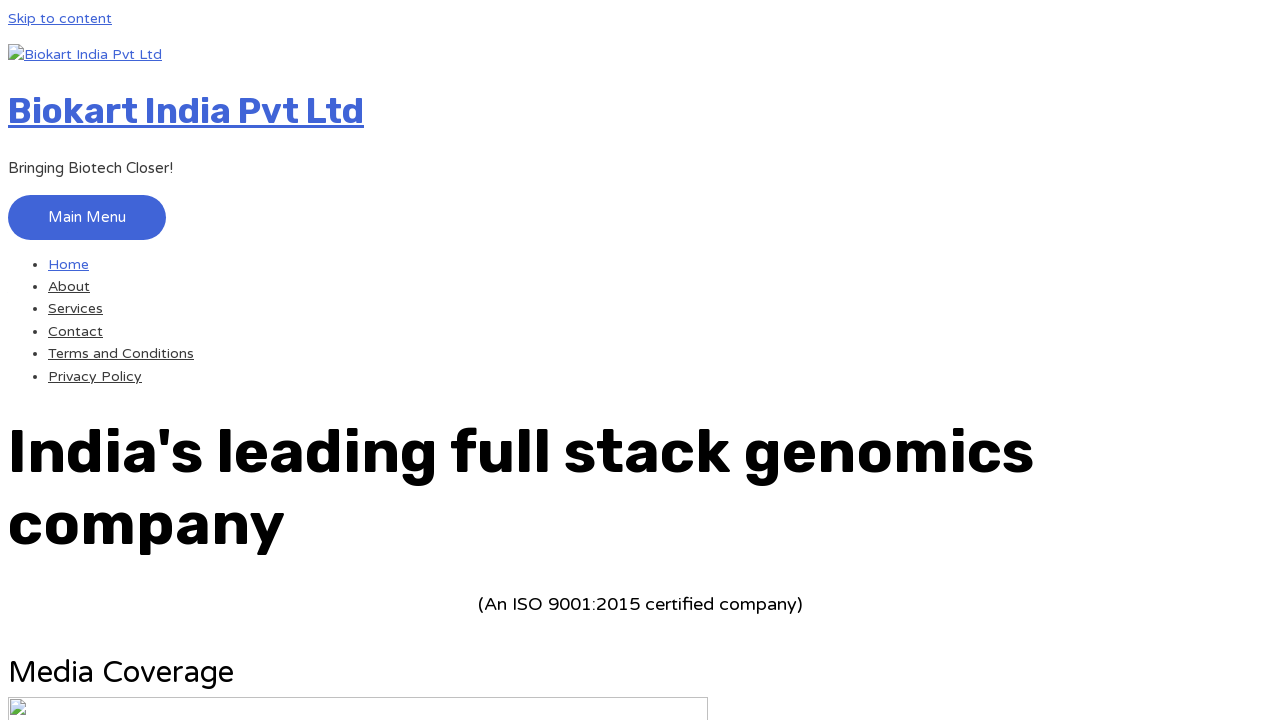

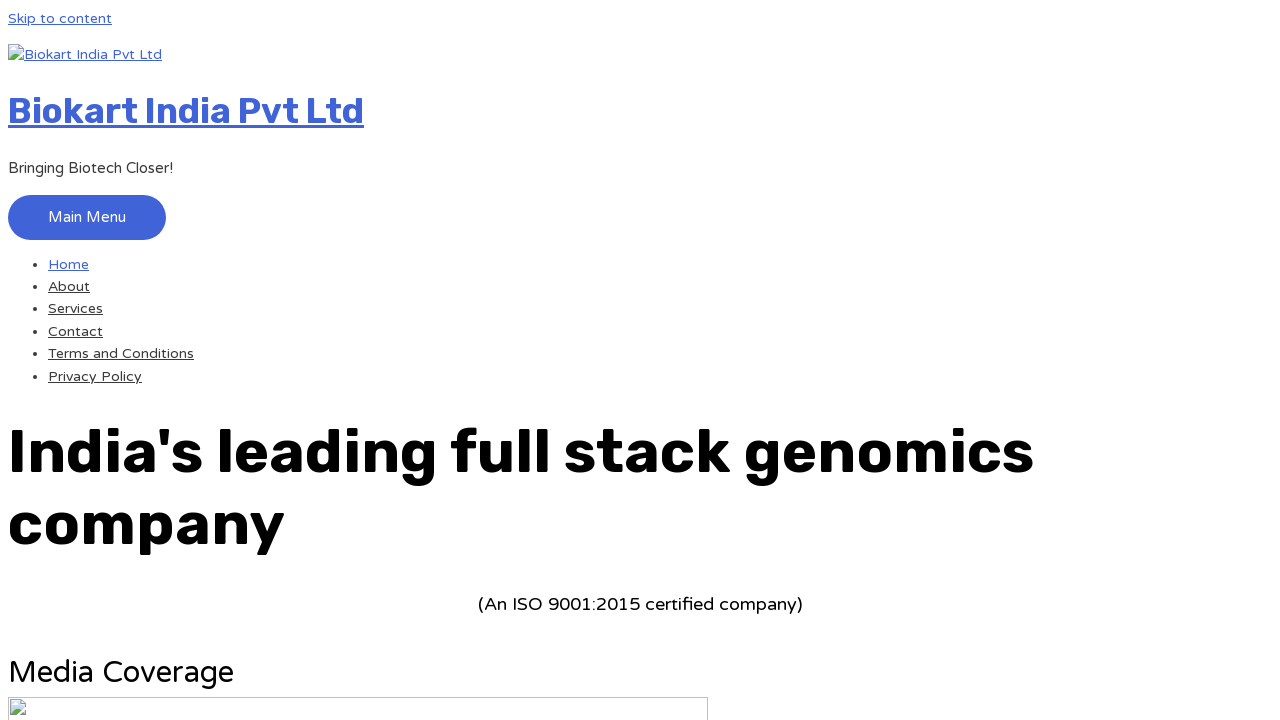